Tests dropdown functionality by selecting and deselecting options using various methods (by index, by value, by visible text) on a fruits dropdown element.

Starting URL: https://letcode.in/dropdowns

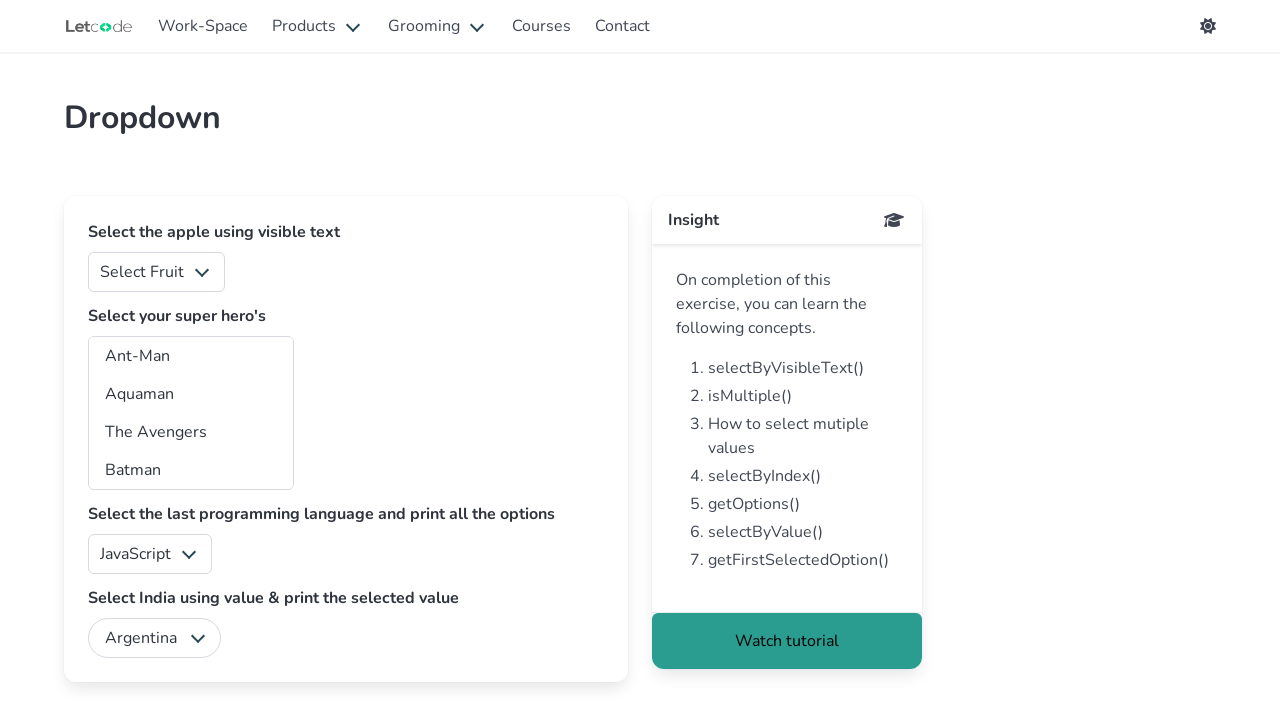

Navigated to dropdowns test page
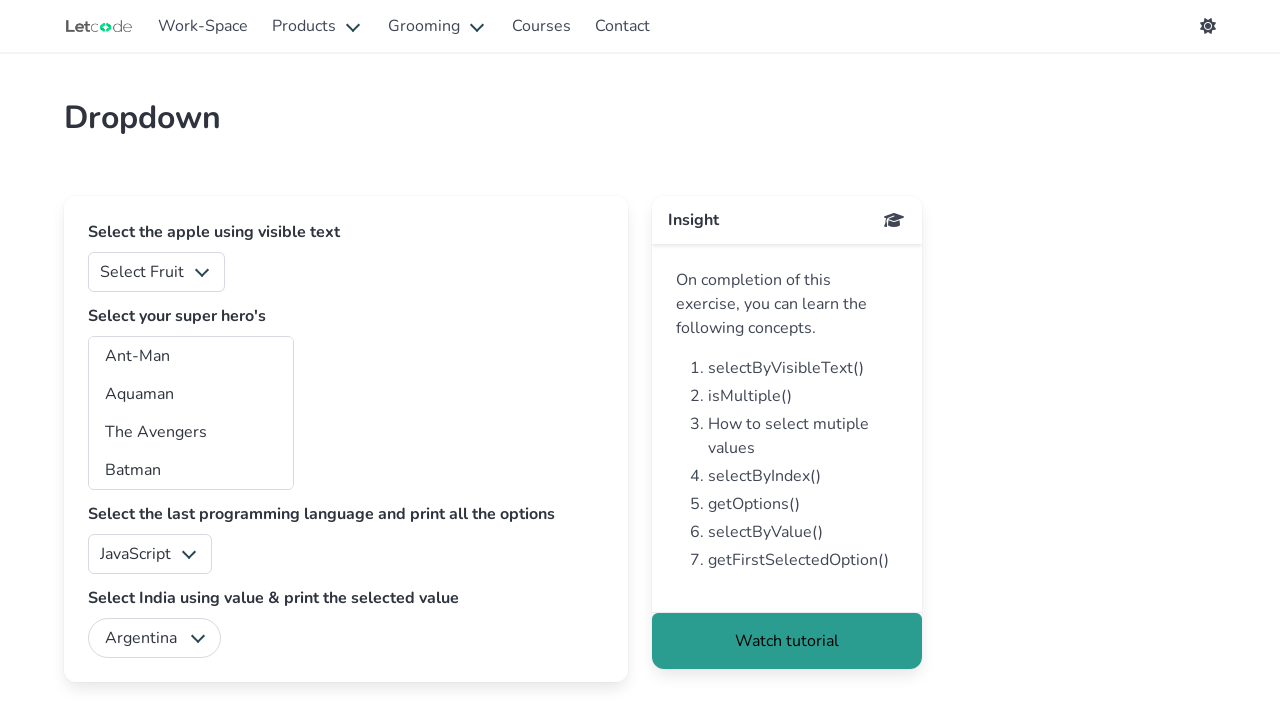

Fruits dropdown element is now visible
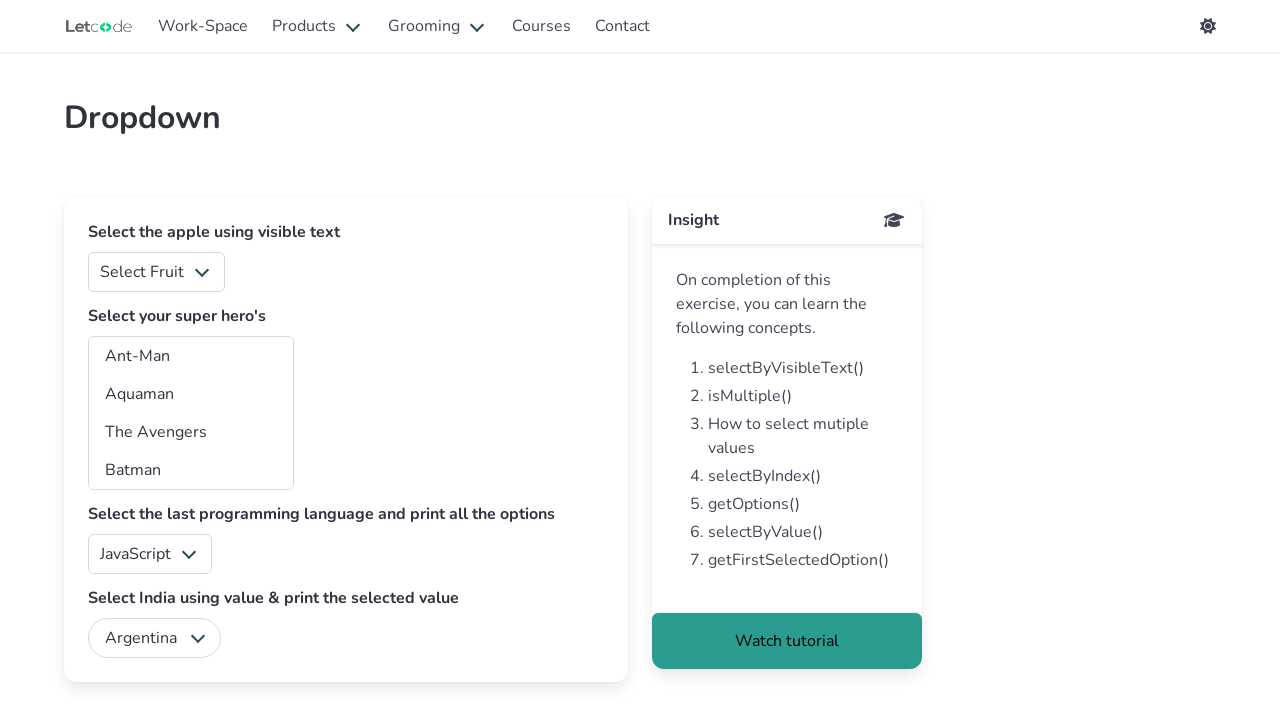

Selected first option in fruits dropdown by index on #fruits
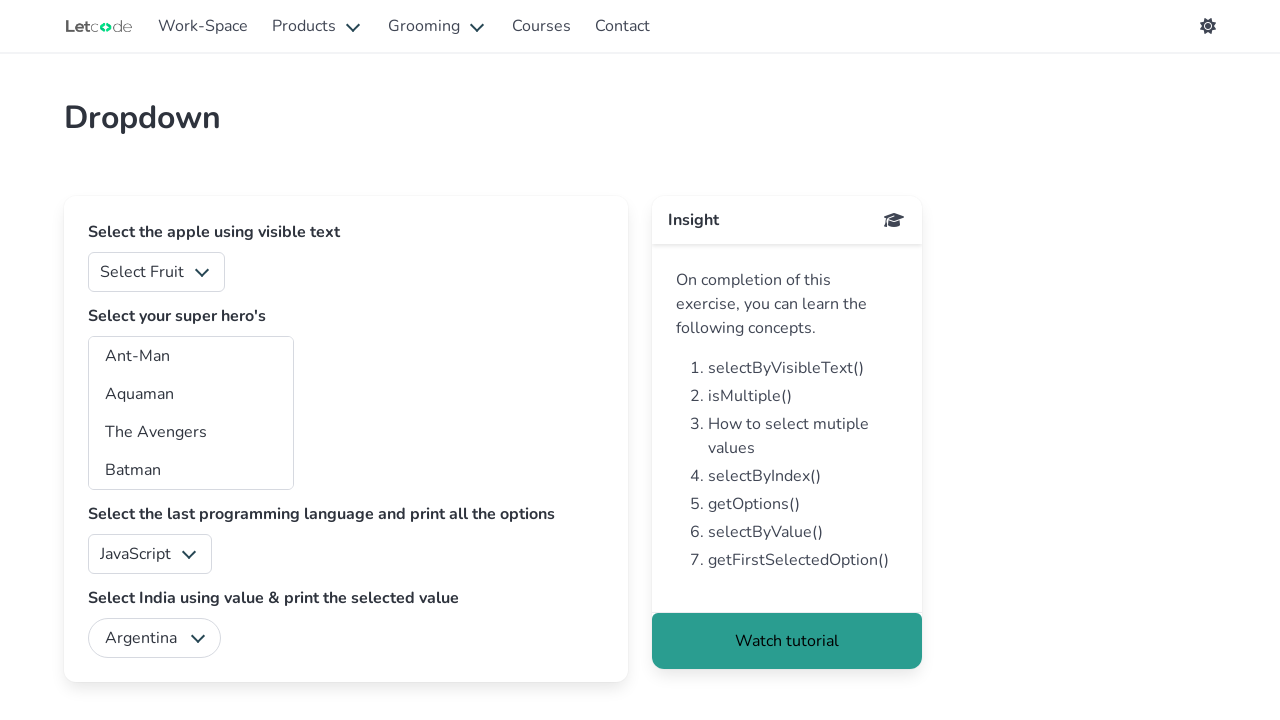

Selected 'Apple' option by visible text on #fruits
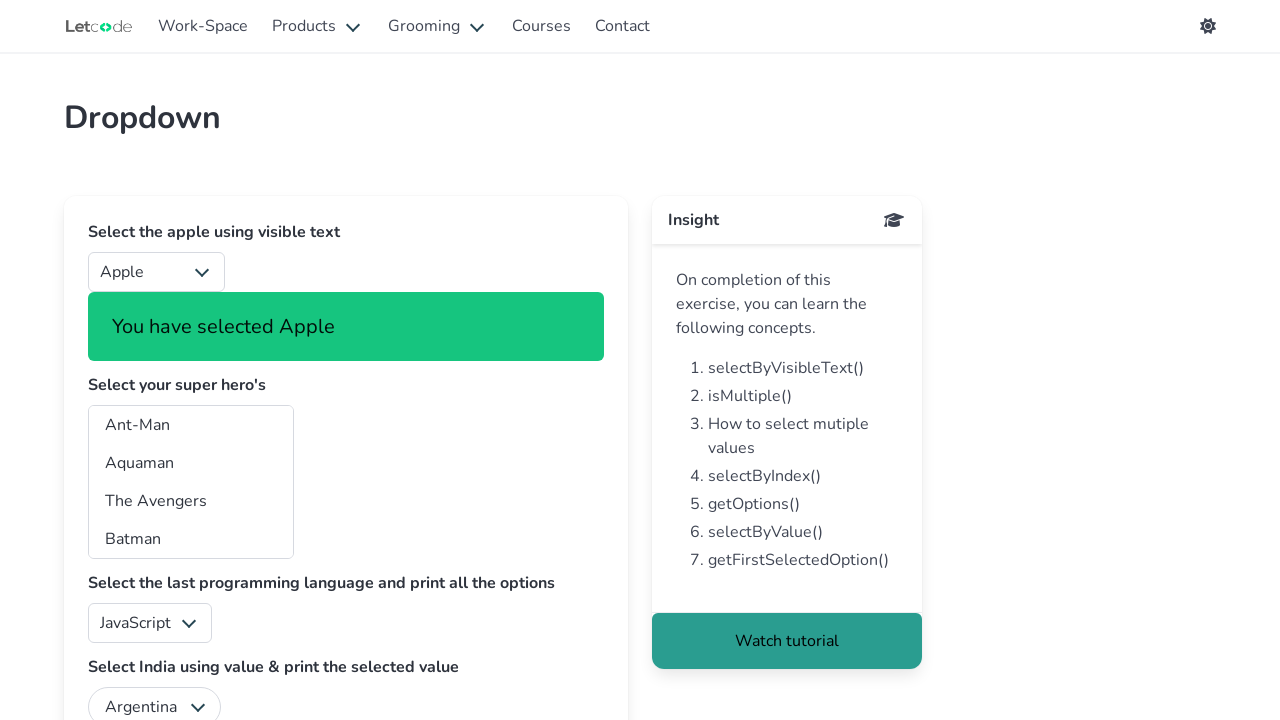

Selected option with value '1' on #fruits
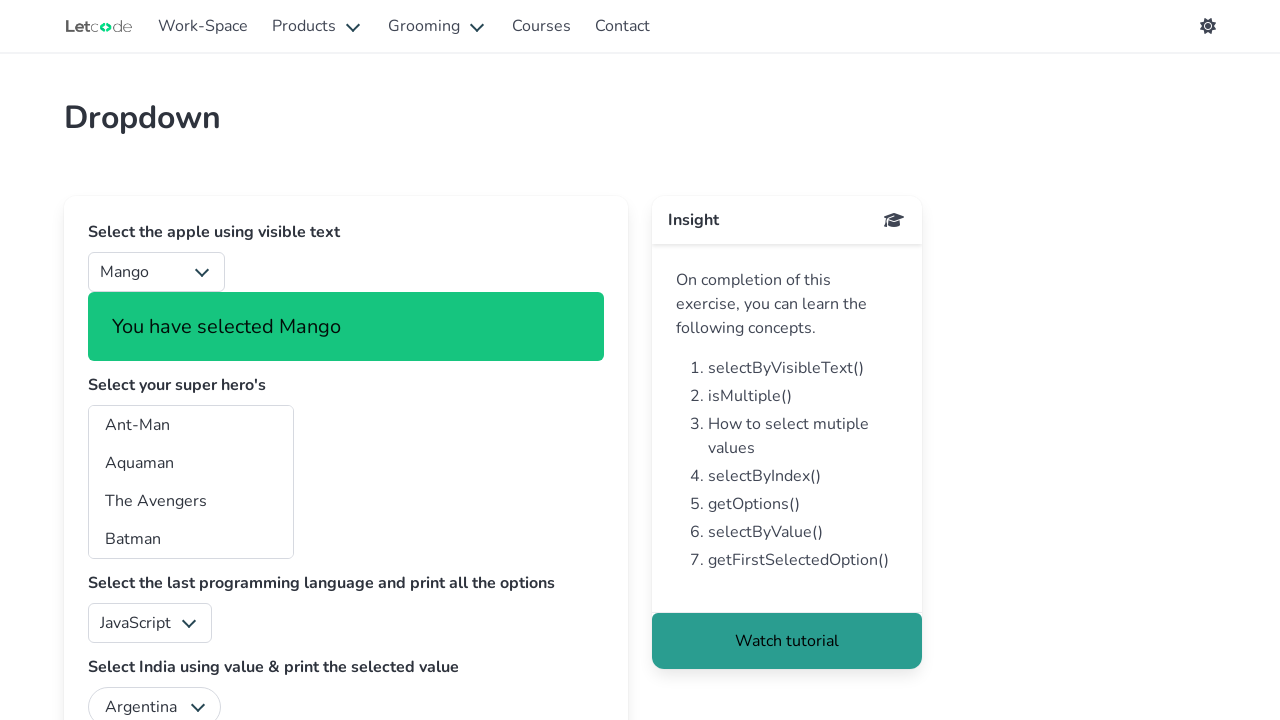

Selected 'Mango' option to verify dropdown interactivity on #fruits
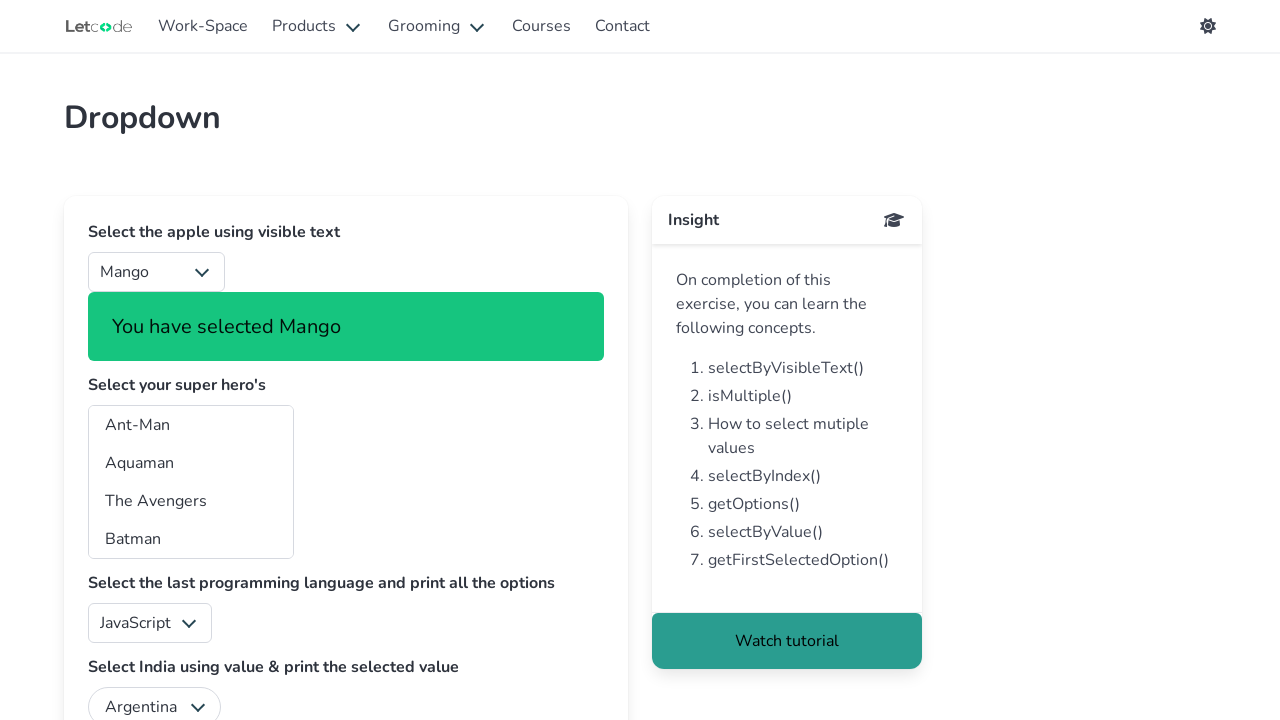

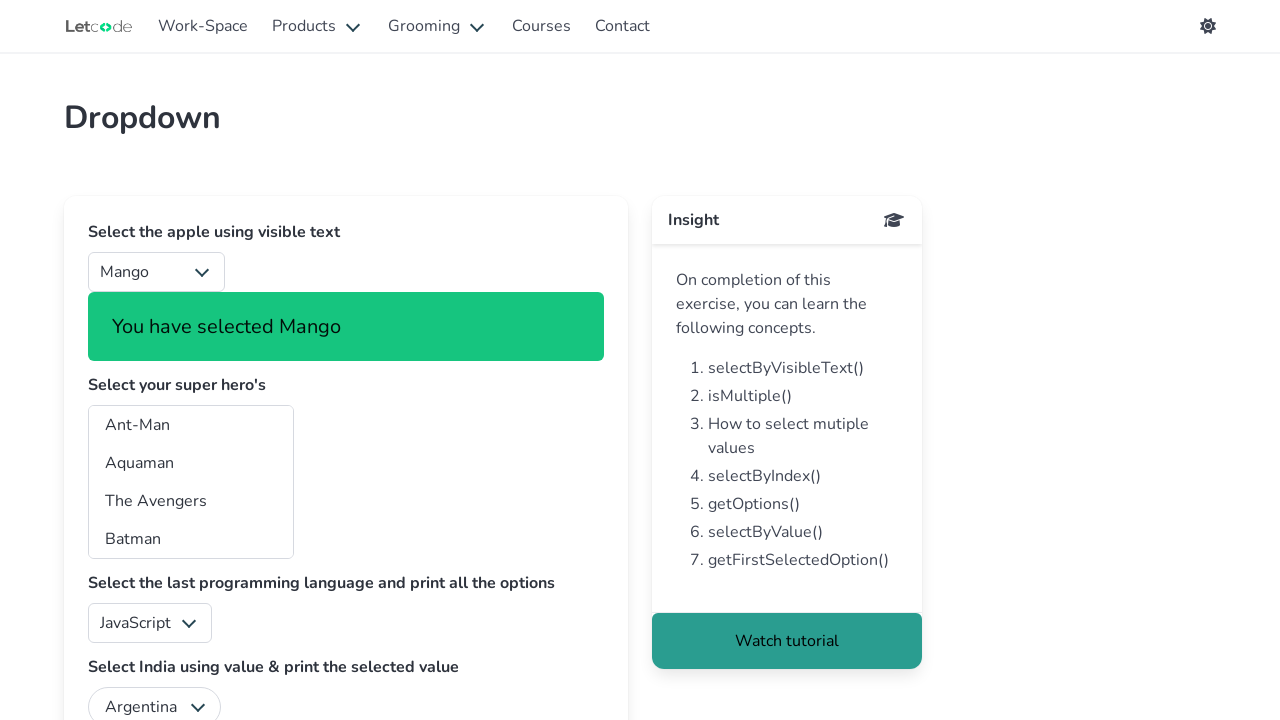